Tests a text box form by filling in full name, email, current address, and permanent address fields, then submitting the form

Starting URL: https://demoqa.com/text-box

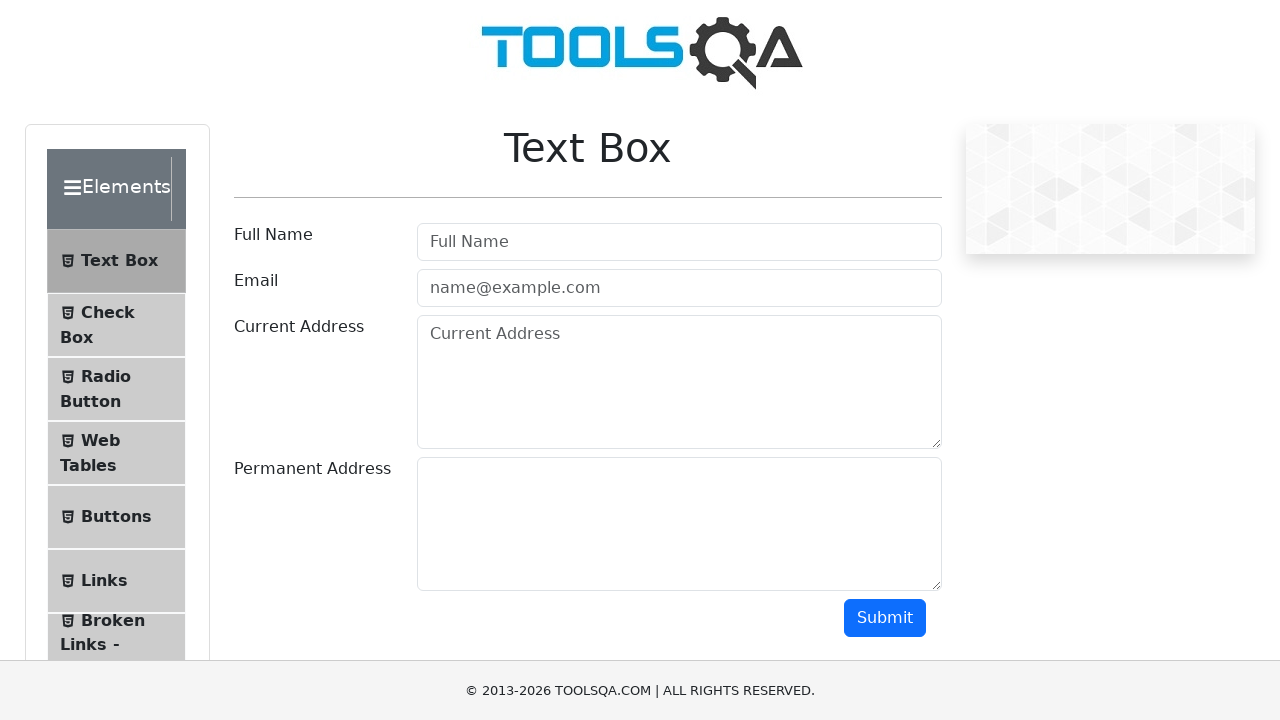

Clicked on full name field at (679, 242) on #userName
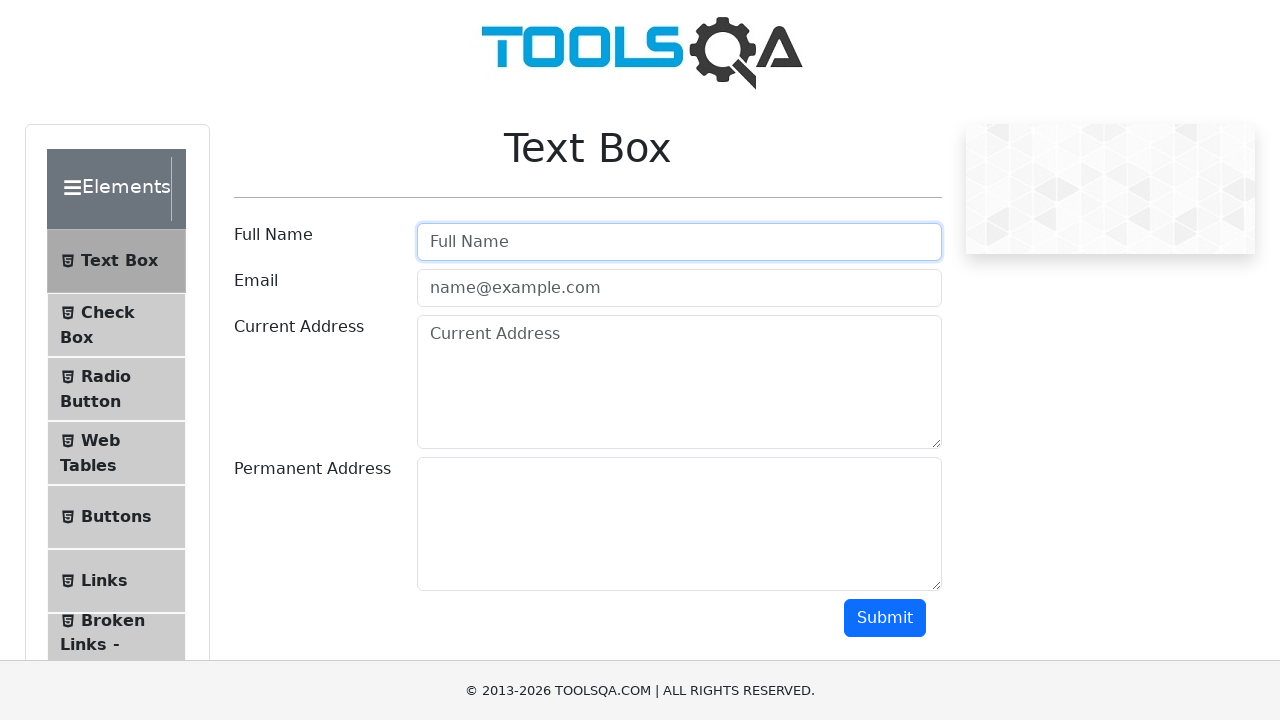

Filled full name field with 'Bob' on #userName
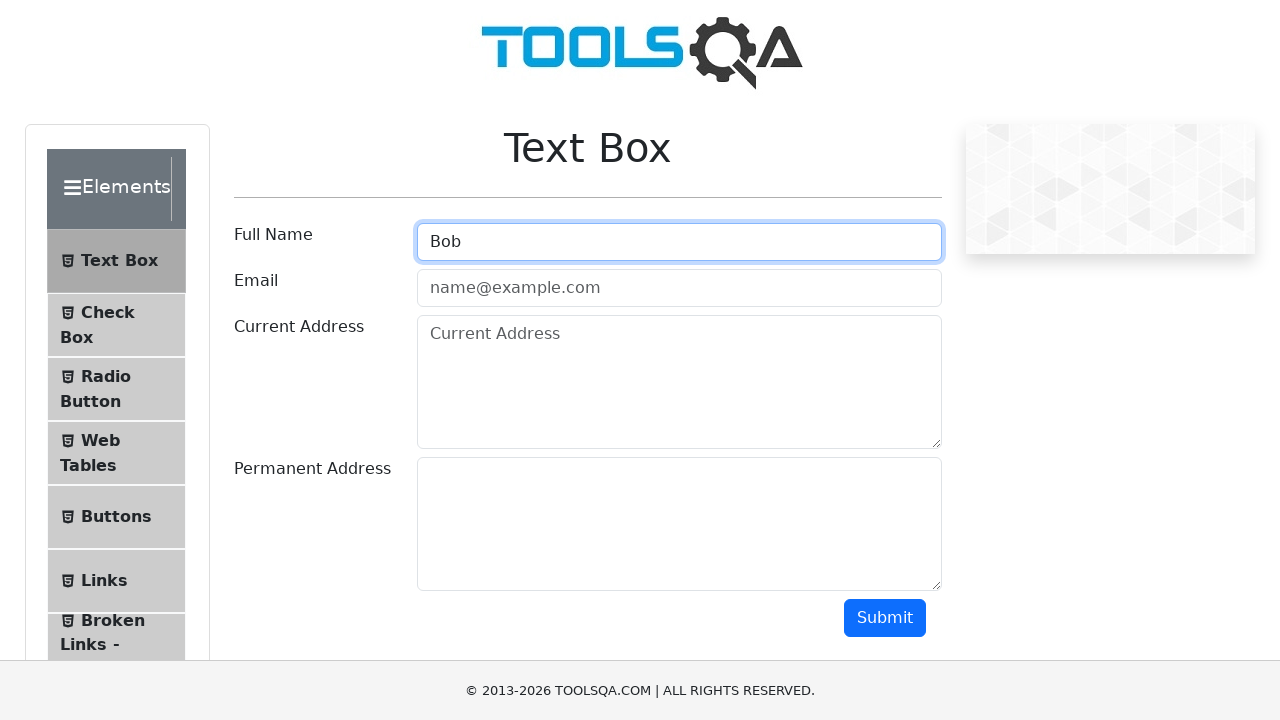

Clicked on email field at (679, 288) on #userEmail
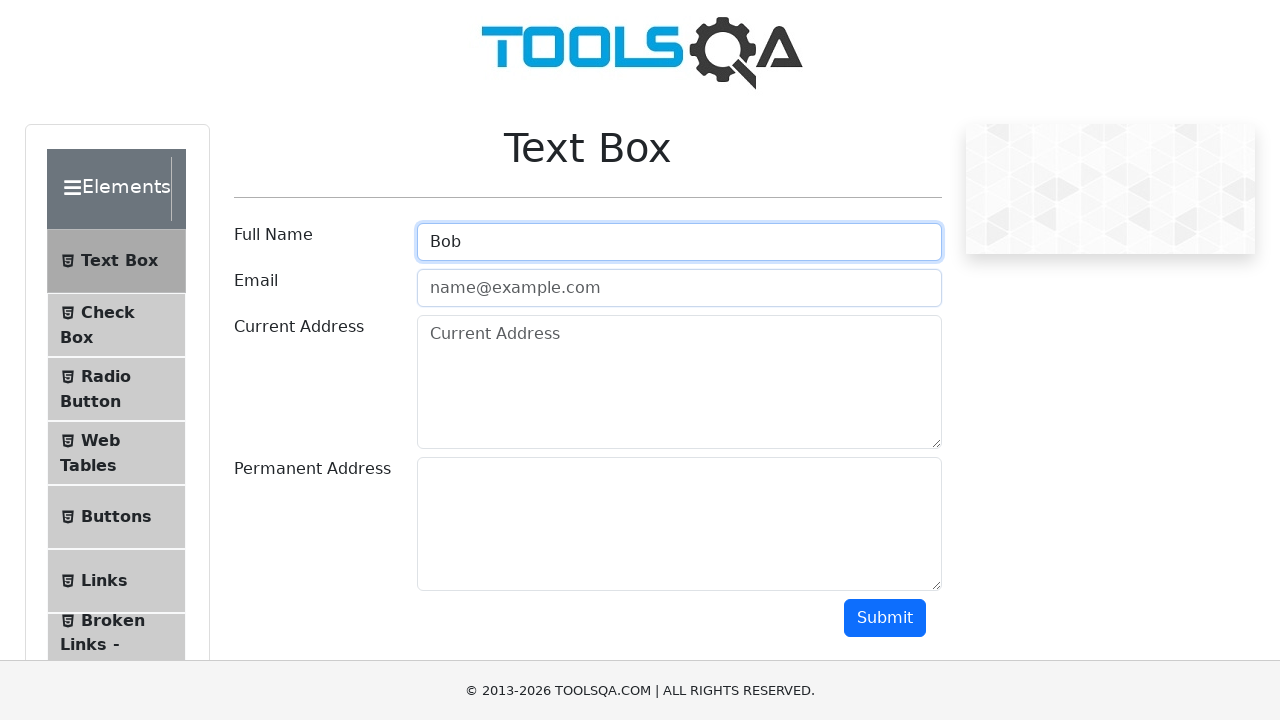

Filled email field with 'adresamail@gmail.com' on #userEmail
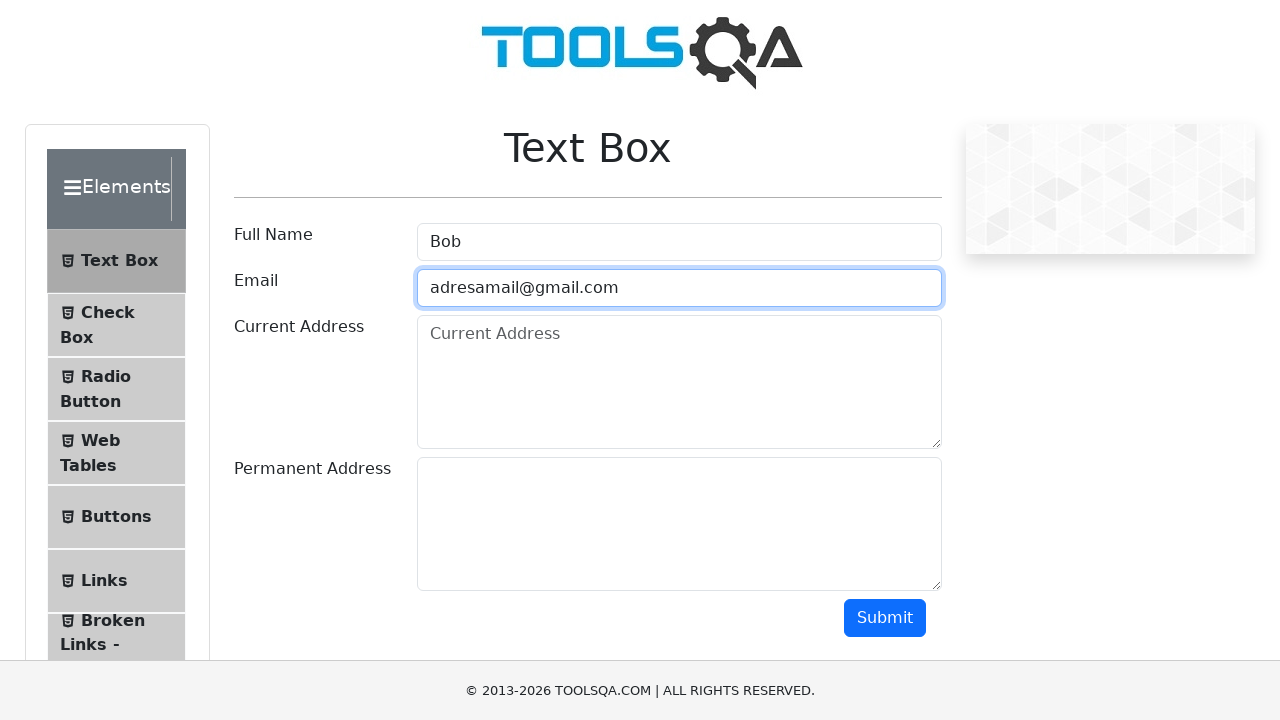

Clicked on current address field at (679, 382) on #currentAddress
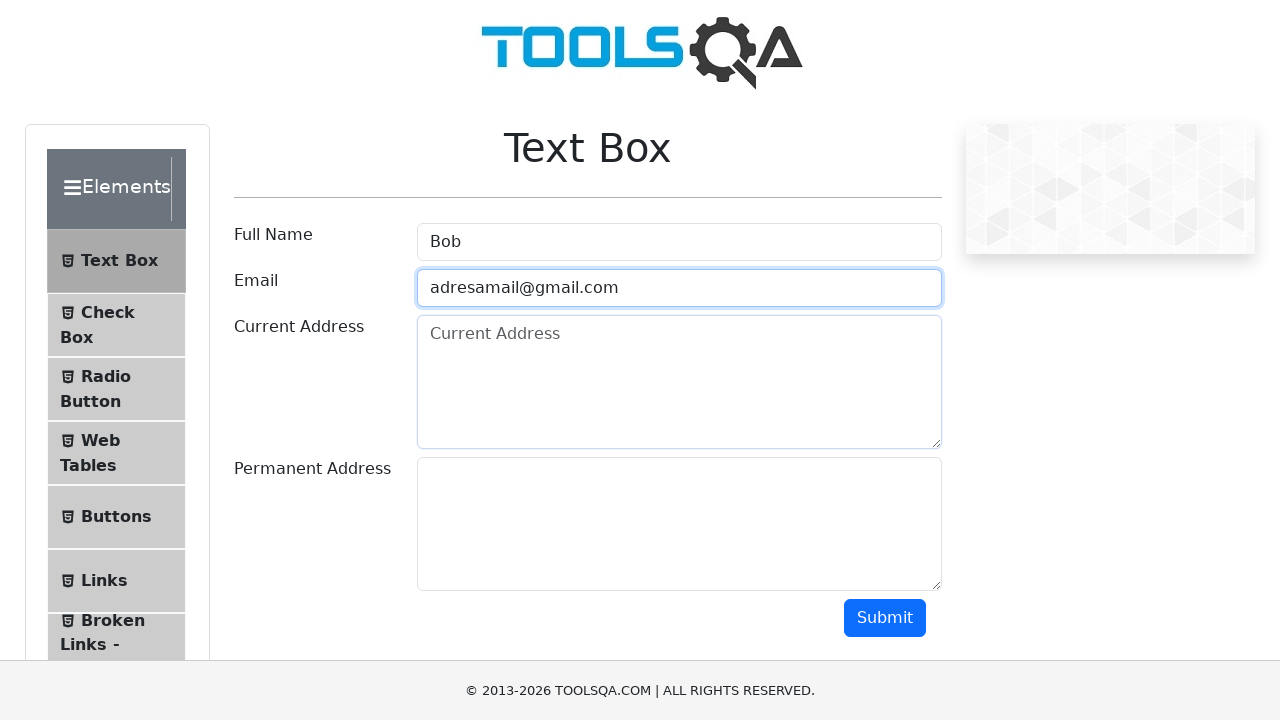

Filled current address field with 'Str. No.' on #currentAddress
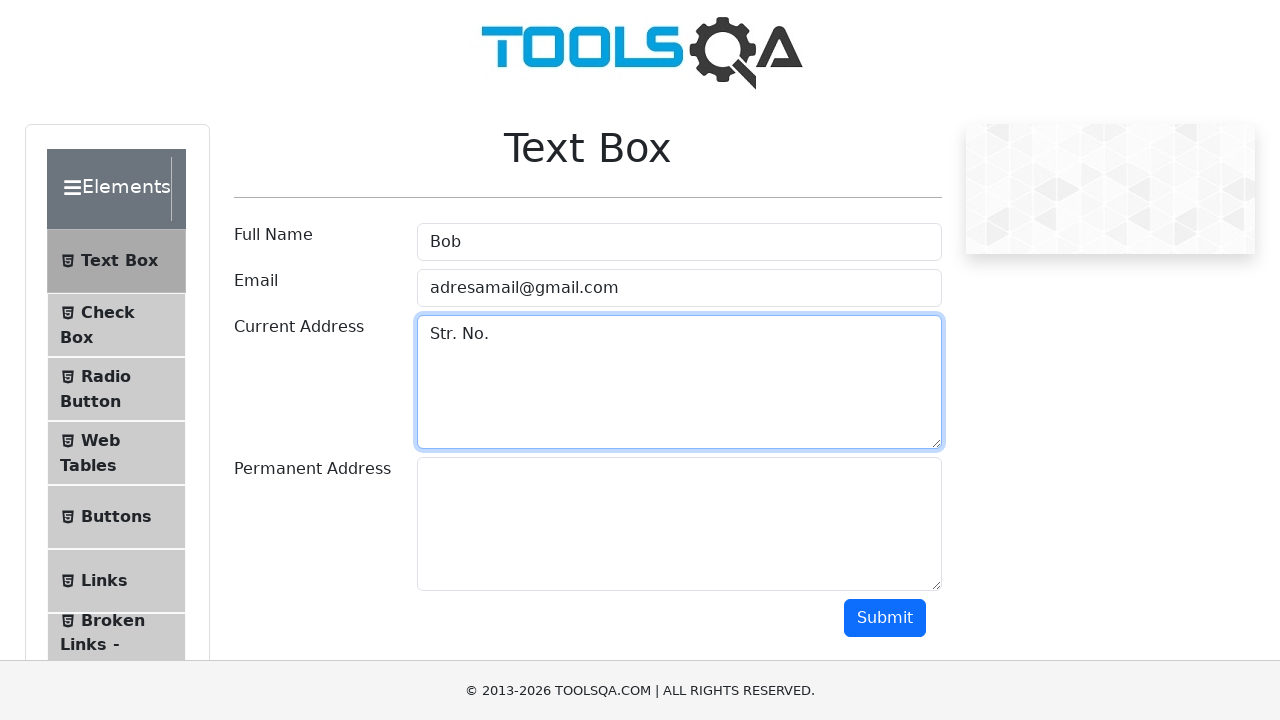

Clicked on permanent address field at (679, 524) on #permanentAddress
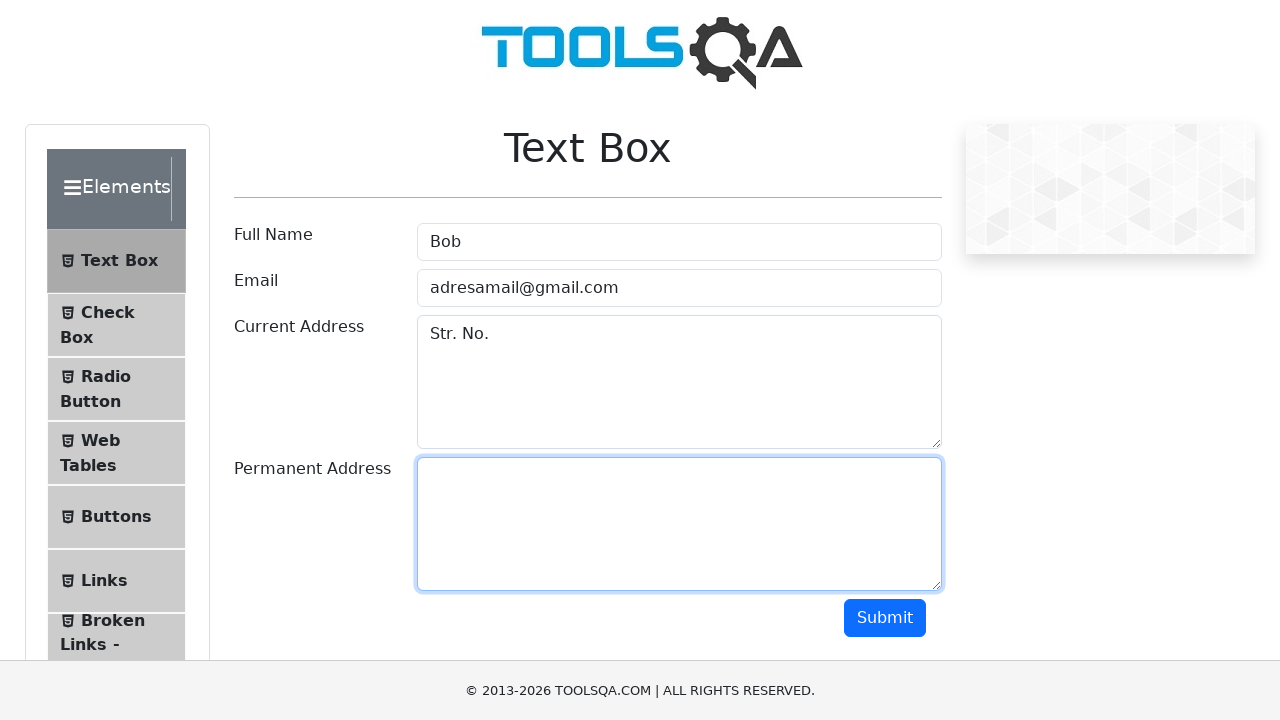

Filled permanent address field with 'Str. Abc, No.2' on #permanentAddress
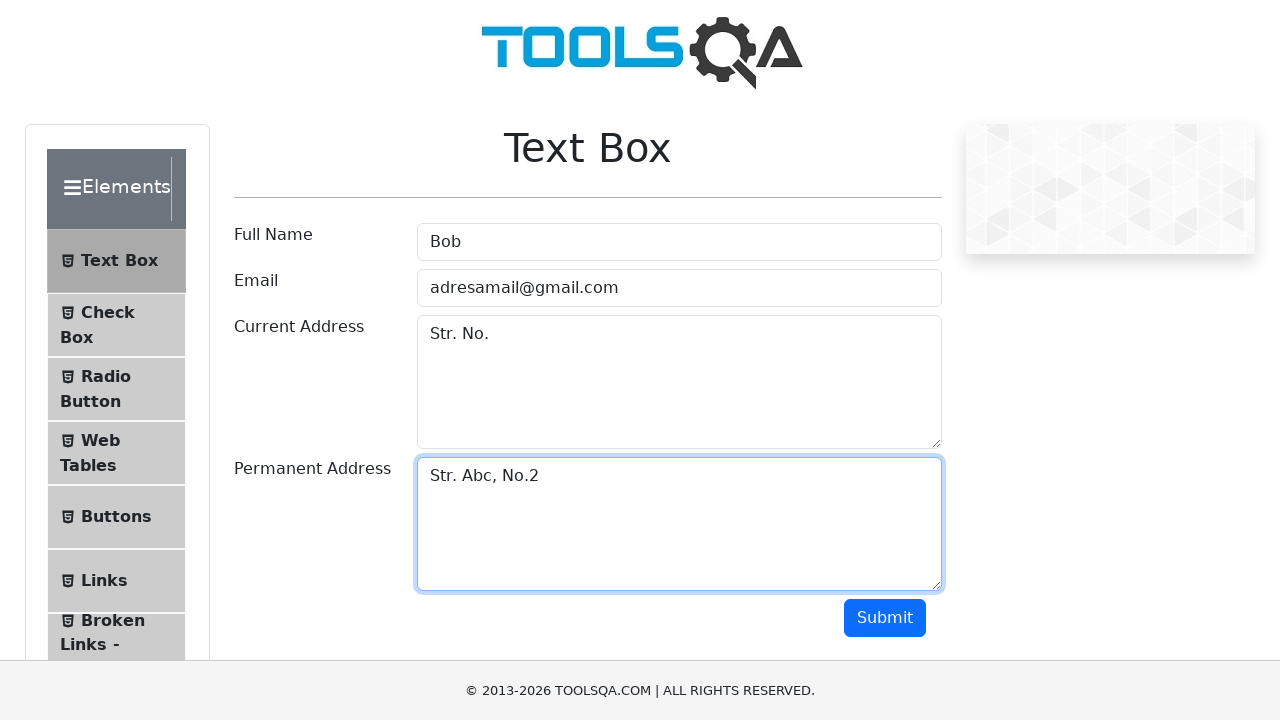

Clicked submit button to submit the form at (885, 618) on #submit
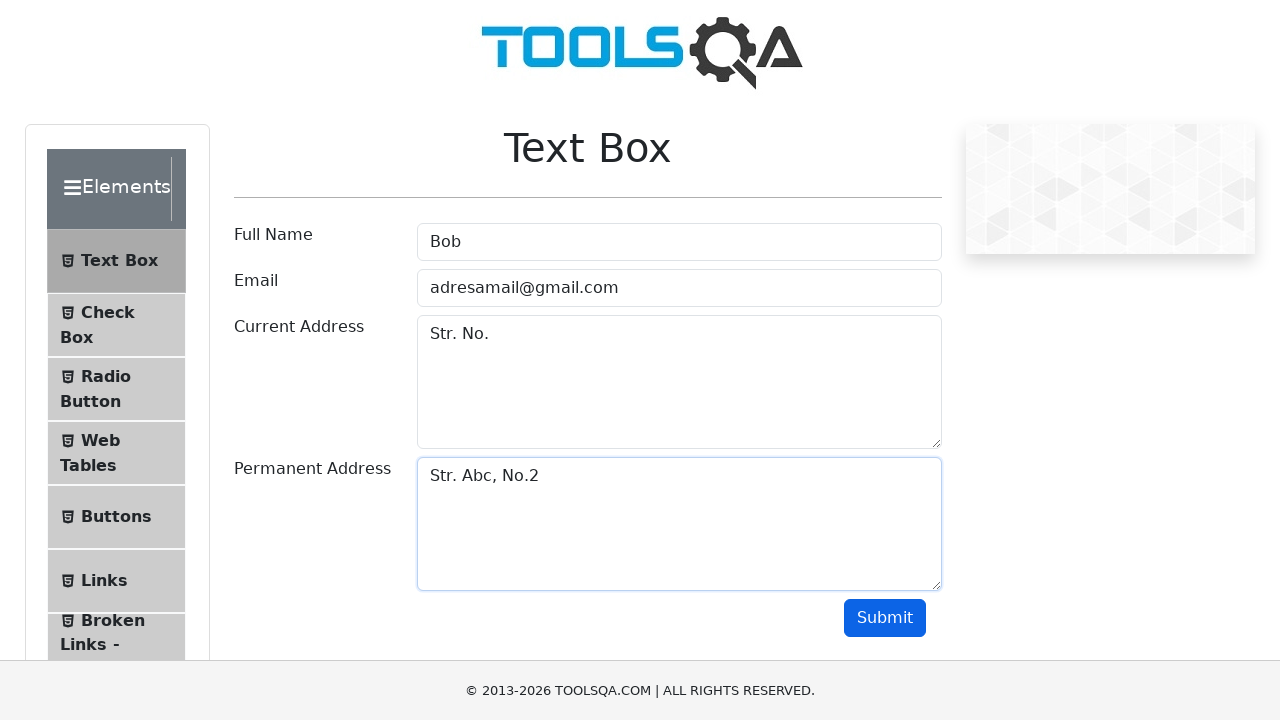

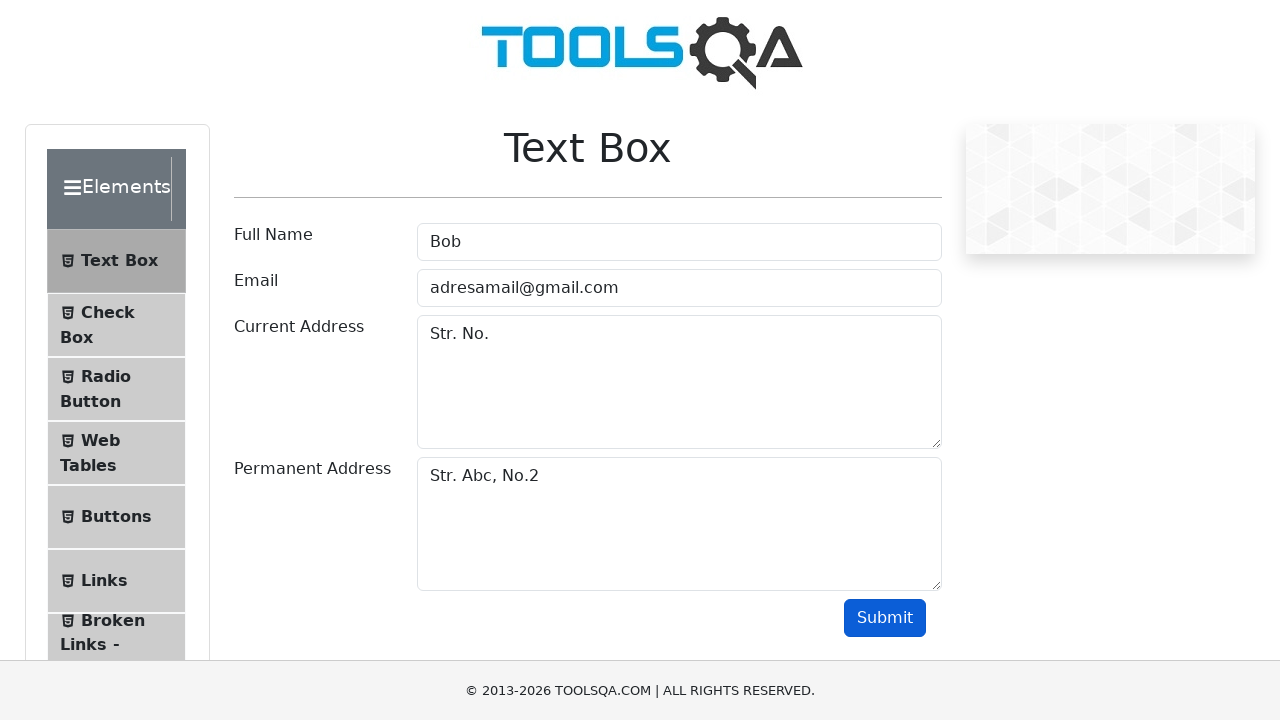